Tests selecting multiple options simultaneously in a multi-select dropdown

Starting URL: https://letcode.in/dropdowns

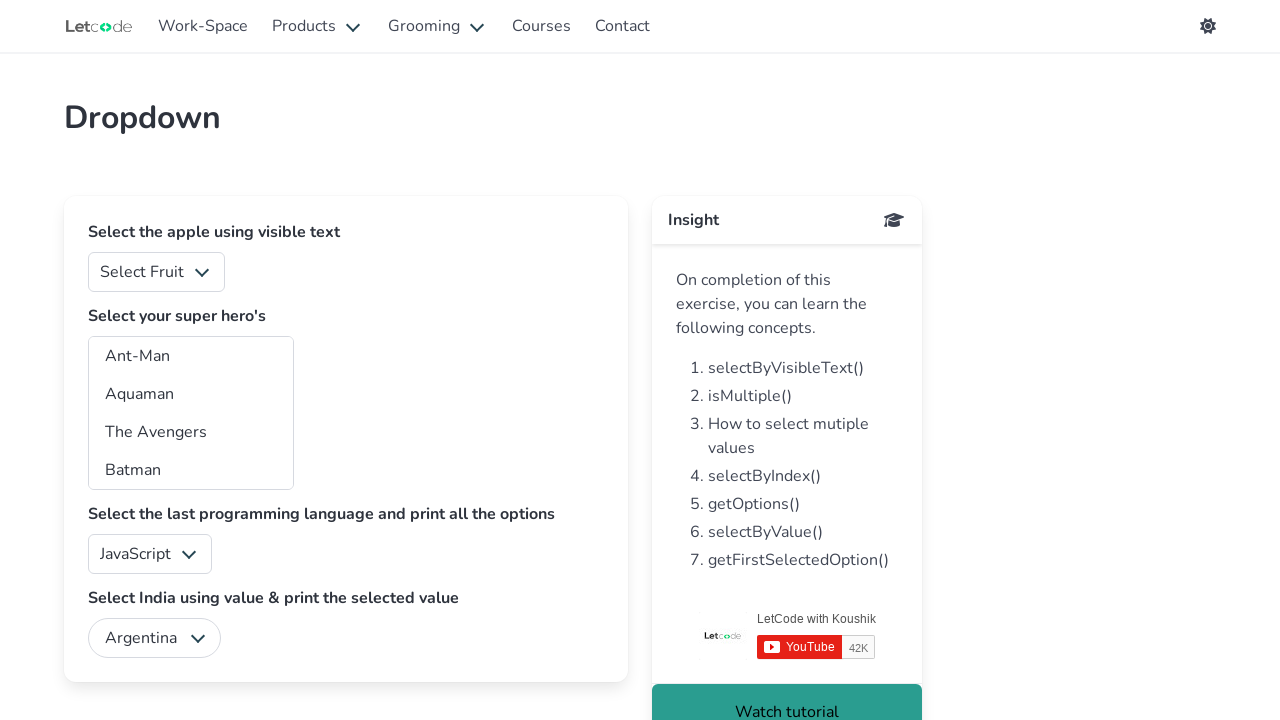

Selected multiple options in superheros dropdown: Ant-Man, Batman, Aquaman on #superheros
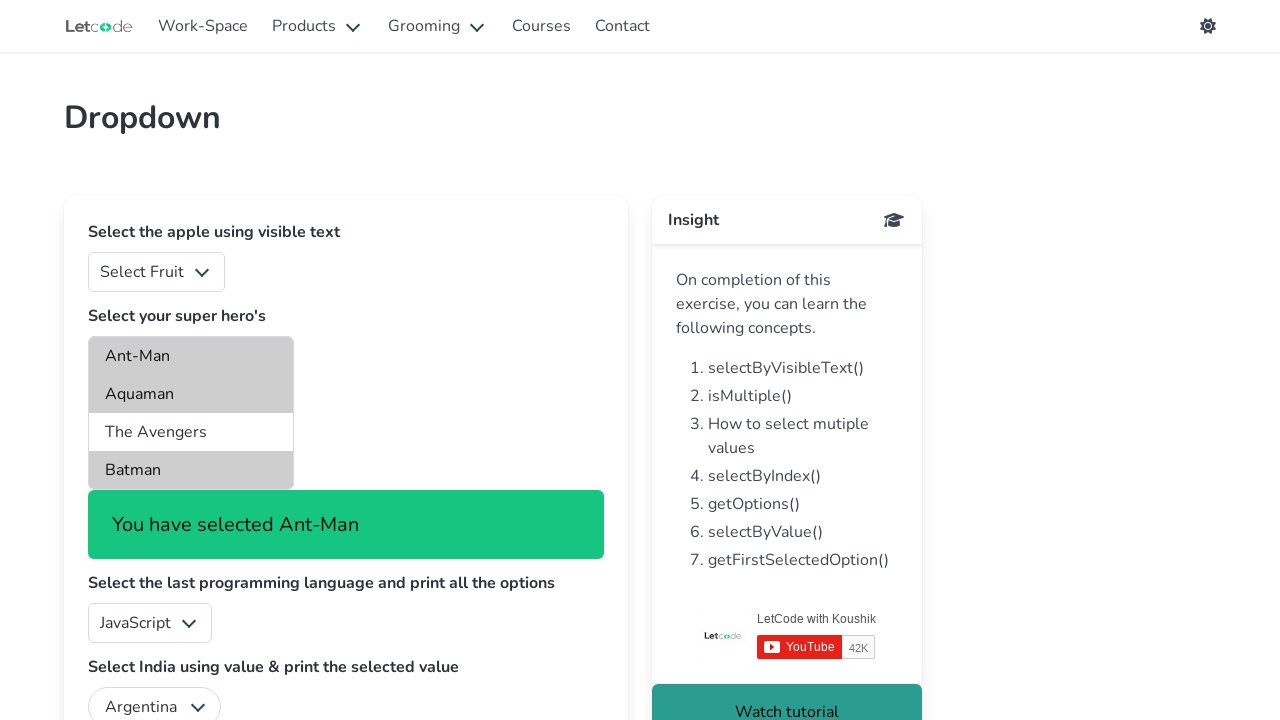

Verified selection reflected in subtitle element
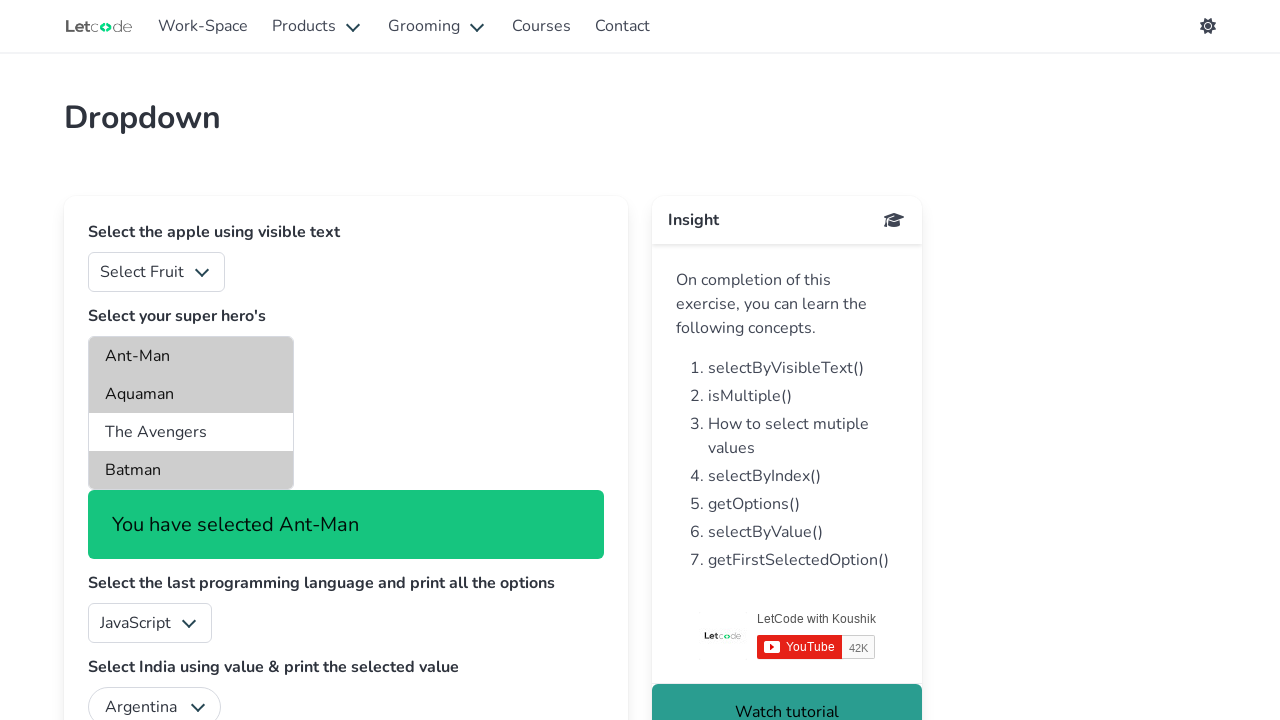

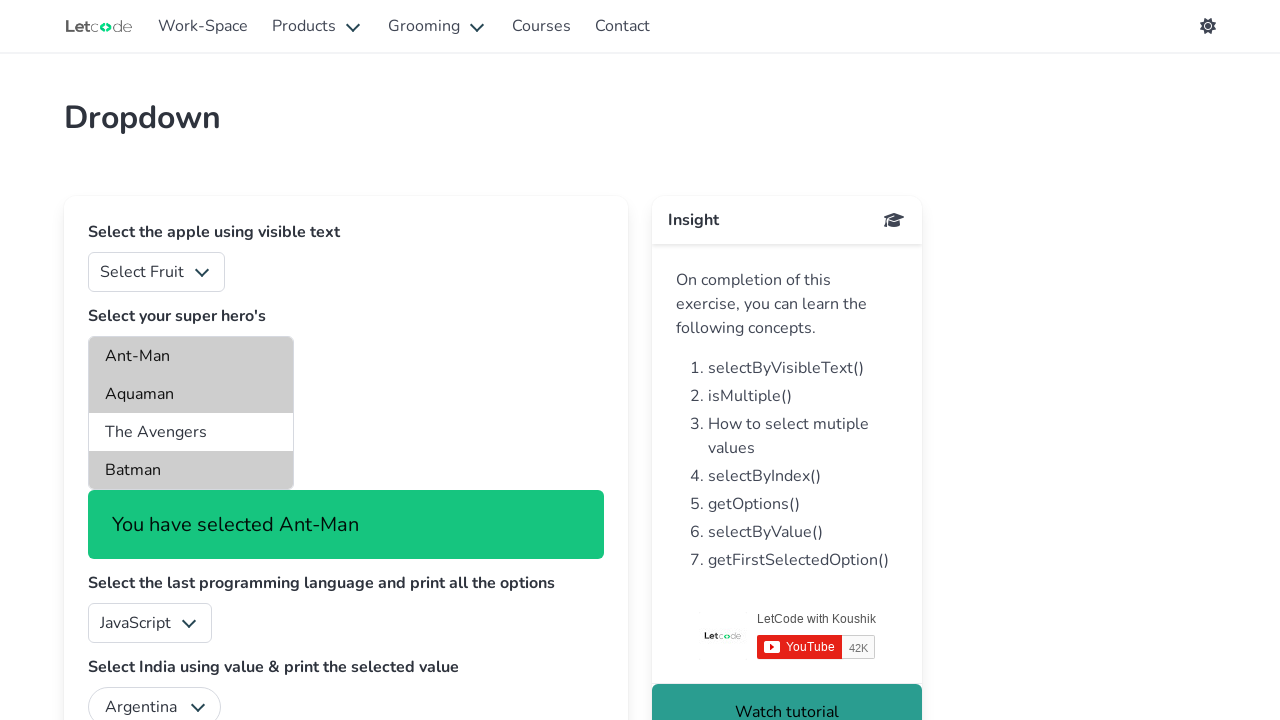